Tests the "Sell With Us" seller registration form by navigating to the page, filling out contact details (name, email, phone, business brand, description), and submitting the form.

Starting URL: https://shopdemo-alex-hot.koyeb.app/

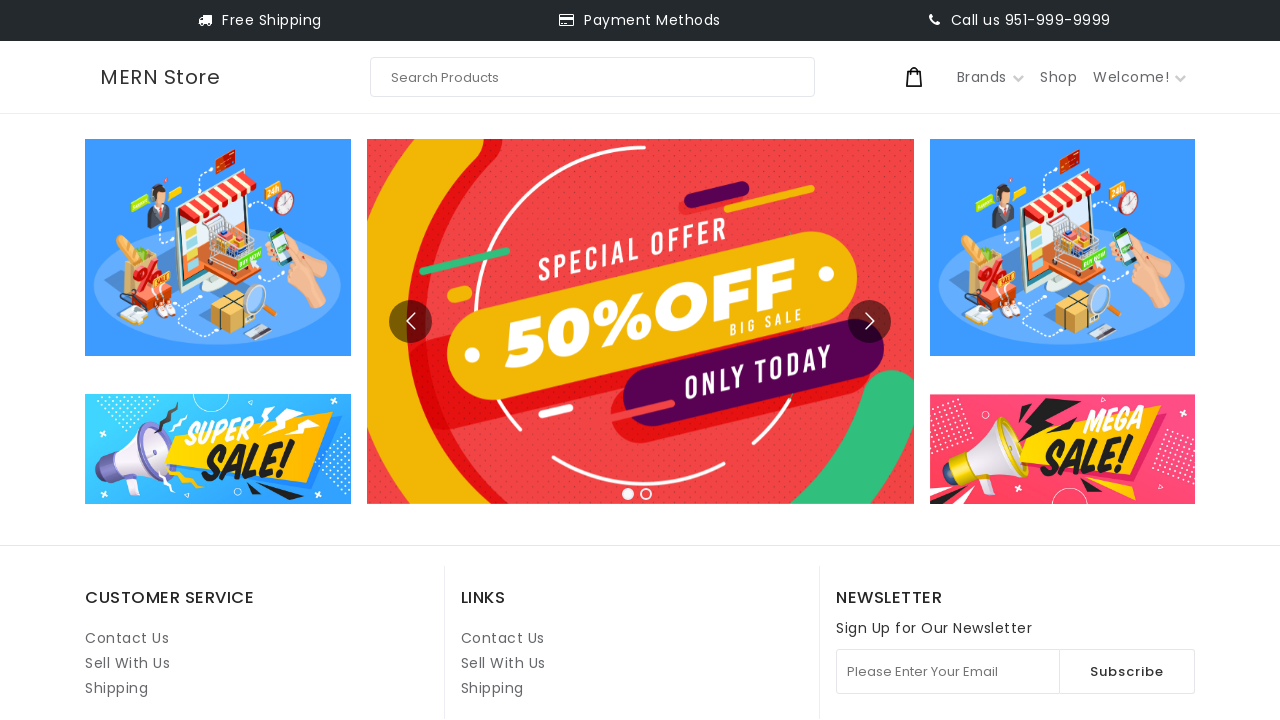

Clicked on 'Sell With Us' link (second instance) at (503, 663) on internal:role=link[name="Sell With Us"i] >> nth=1
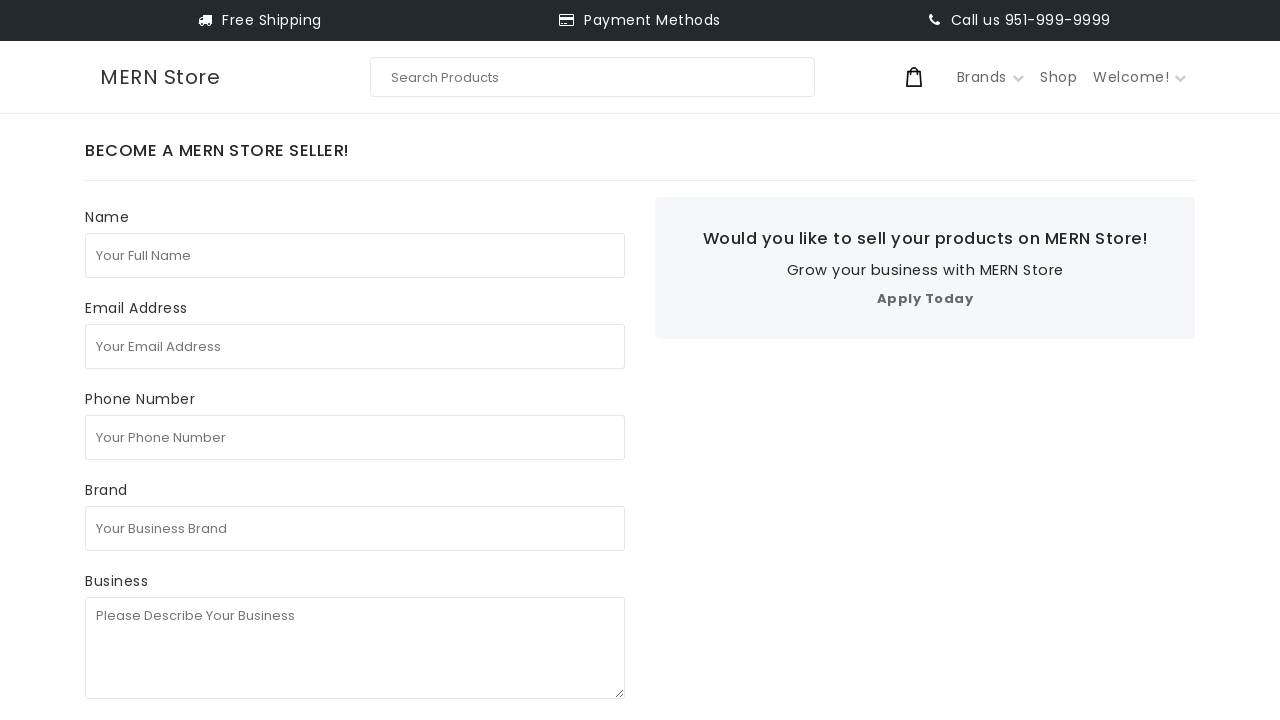

Clicked on full name input field at (355, 255) on internal:attr=[placeholder="Your Full Name"i]
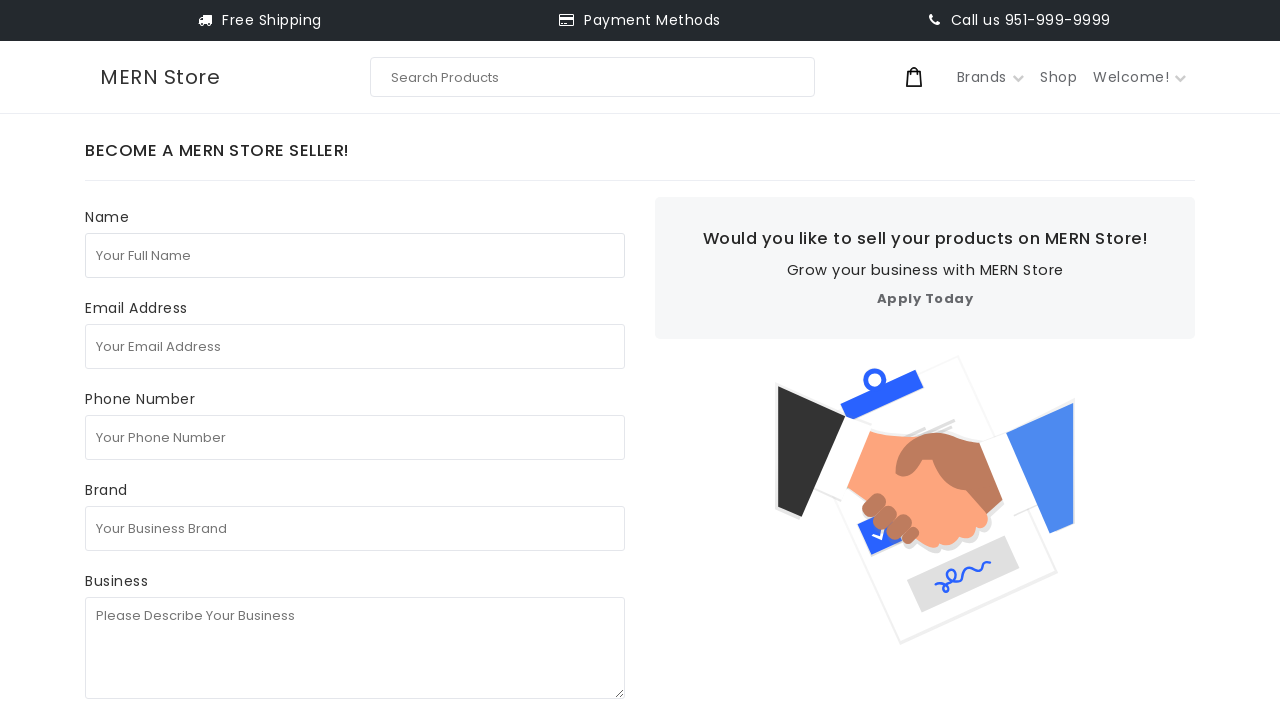

Filled full name field with 'Sarah Johnson' on internal:attr=[placeholder="Your Full Name"i]
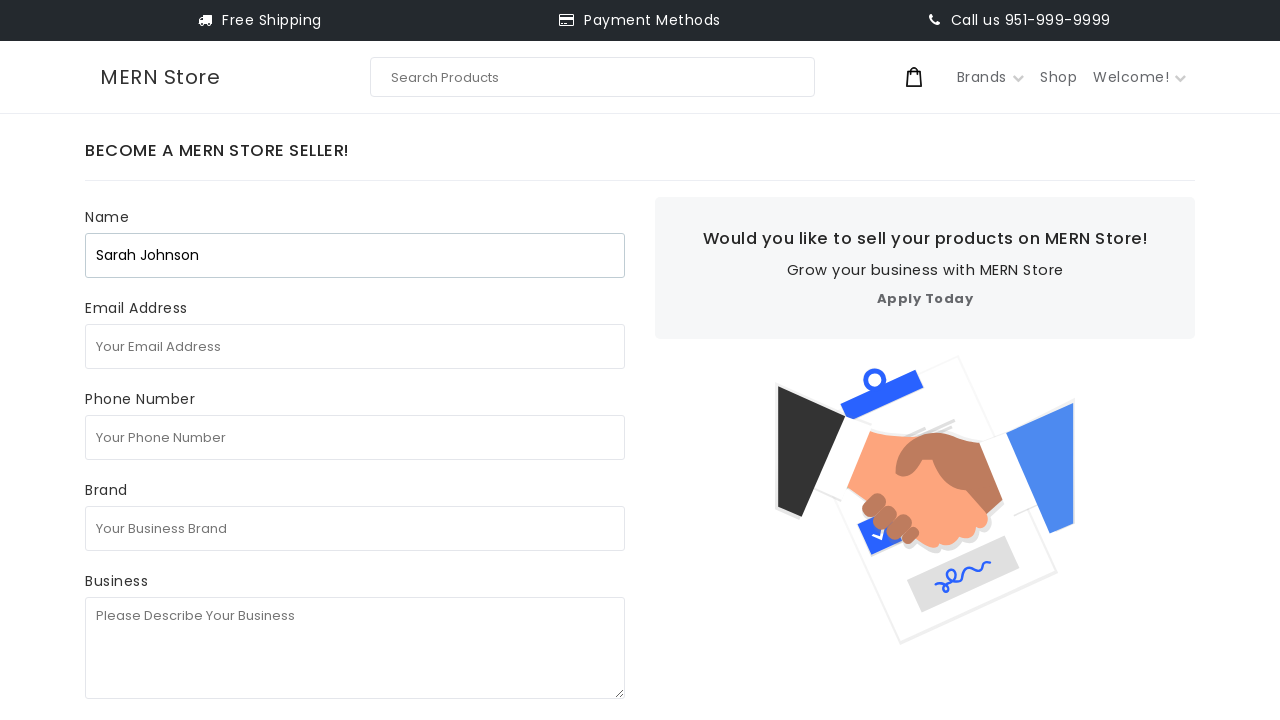

Clicked on email address input field at (355, 346) on internal:attr=[placeholder="Your Email Address"i]
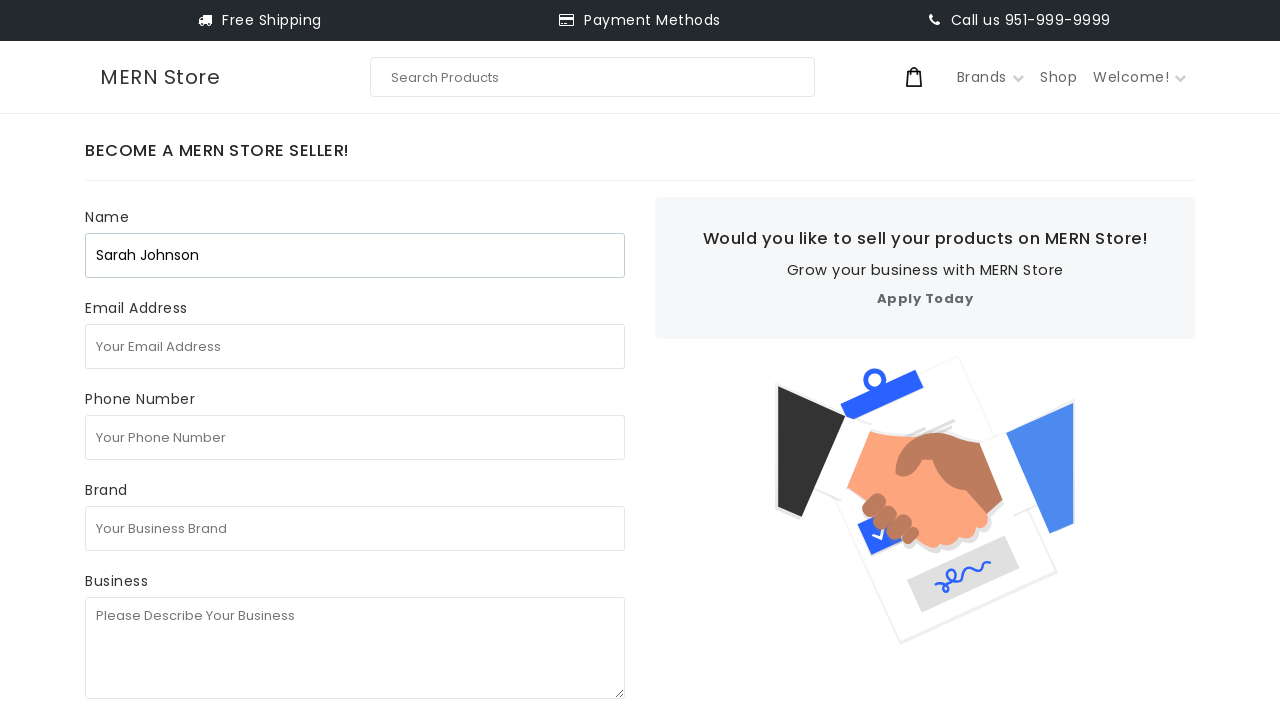

Filled email address field with 'sarah.johnson@testbusiness.com' on internal:attr=[placeholder="Your Email Address"i]
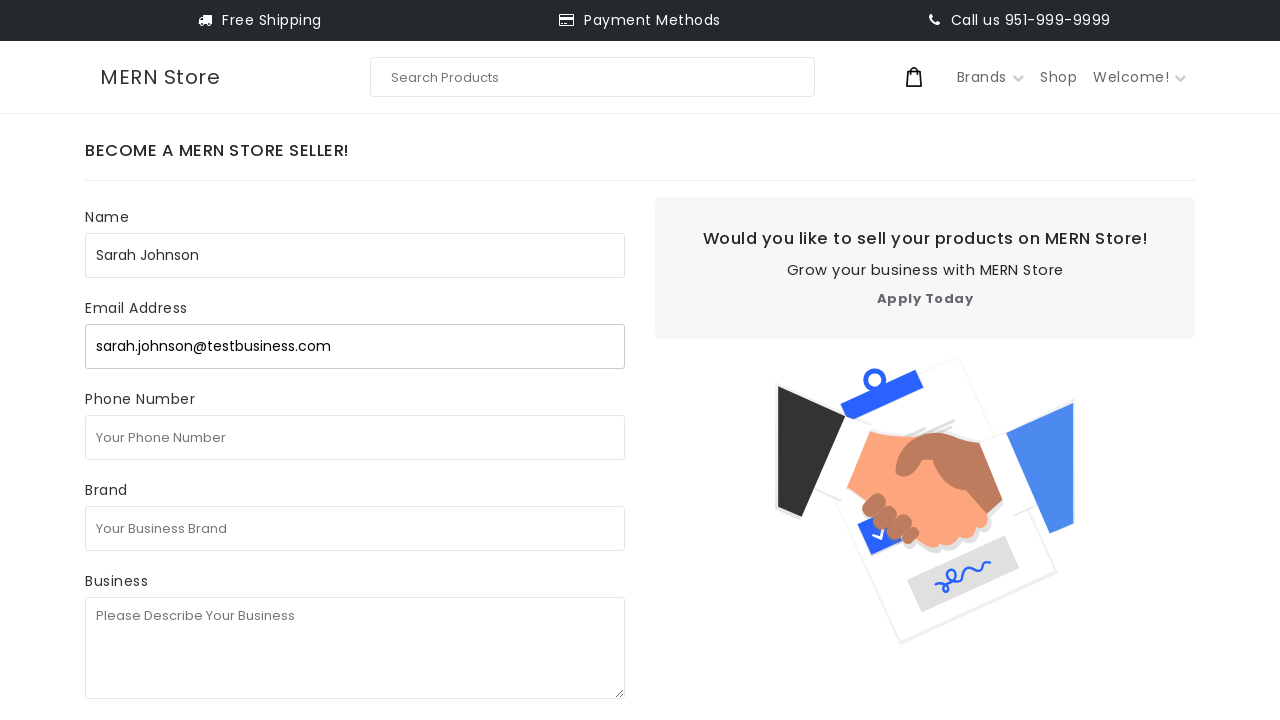

Clicked on phone number input field at (355, 437) on internal:attr=[placeholder="Your Phone Number"i]
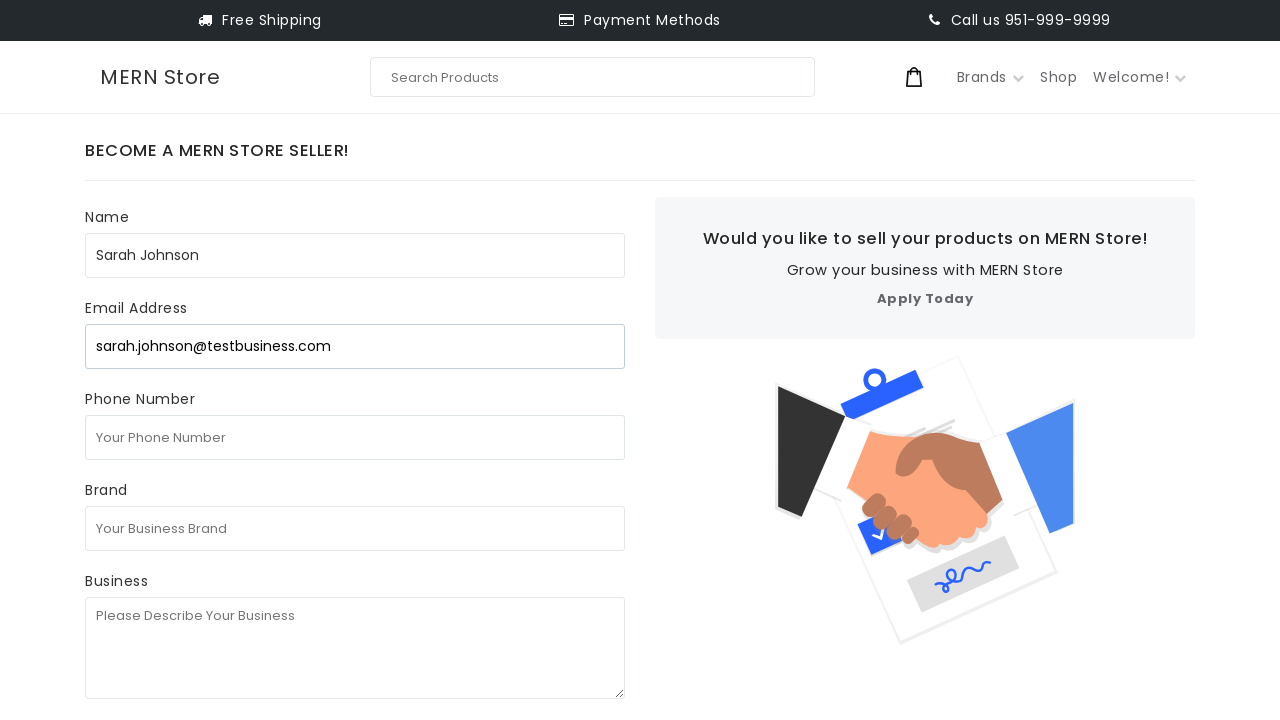

Filled phone number field with '+447891234567' on internal:attr=[placeholder="Your Phone Number"i]
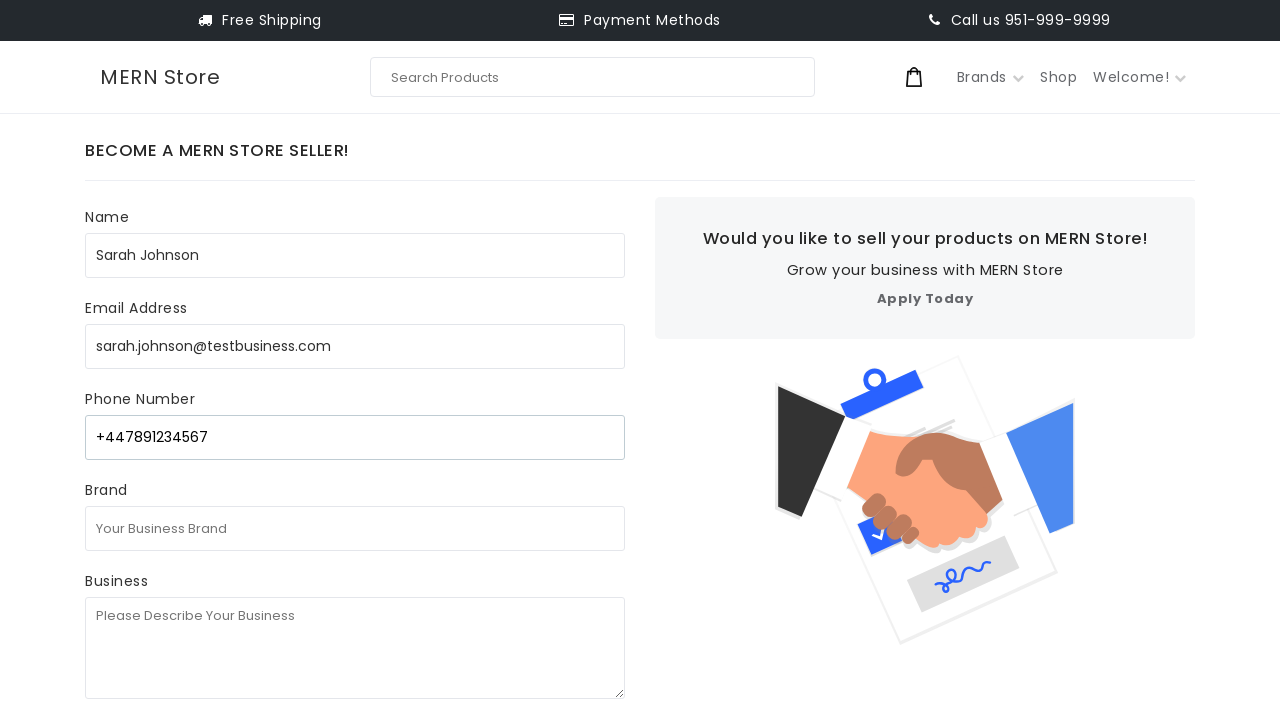

Clicked on business brand input field at (355, 528) on internal:attr=[placeholder="Your Business Brand"i]
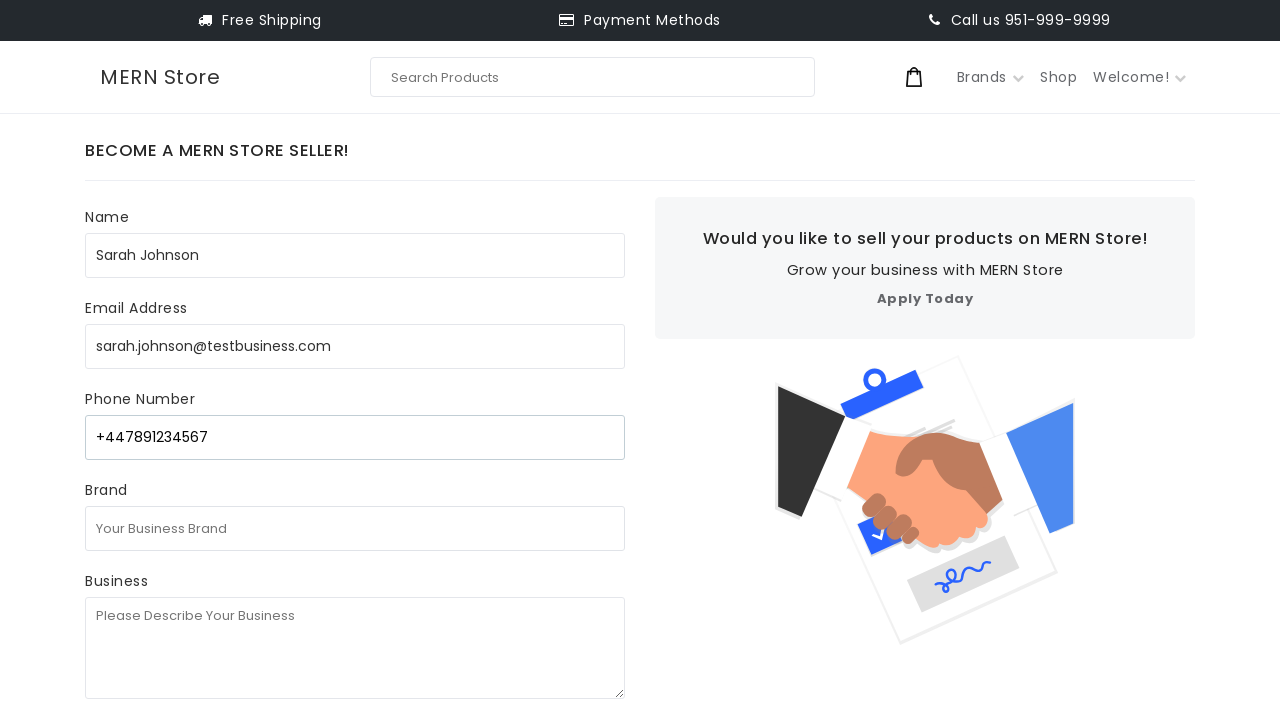

Filled business brand field with 'Artisan Crafts Co' on internal:attr=[placeholder="Your Business Brand"i]
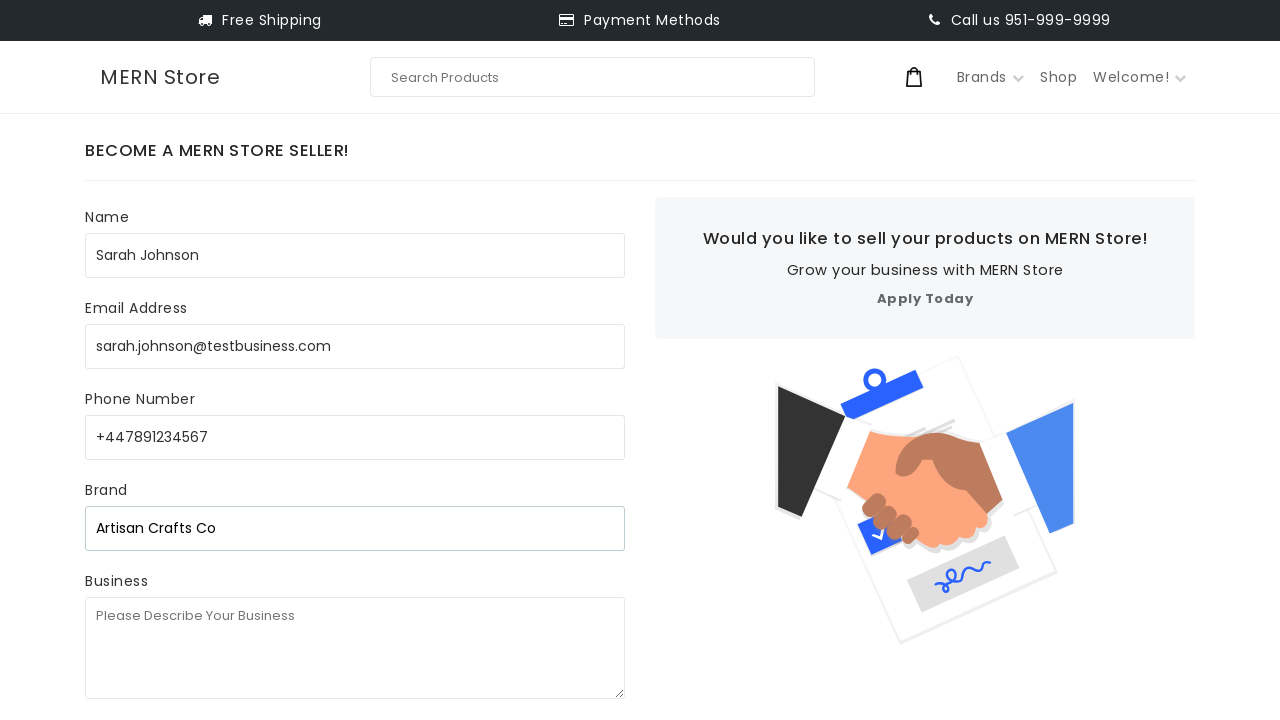

Clicked on business description input field at (355, 648) on internal:attr=[placeholder="Please Describe Your Business"i]
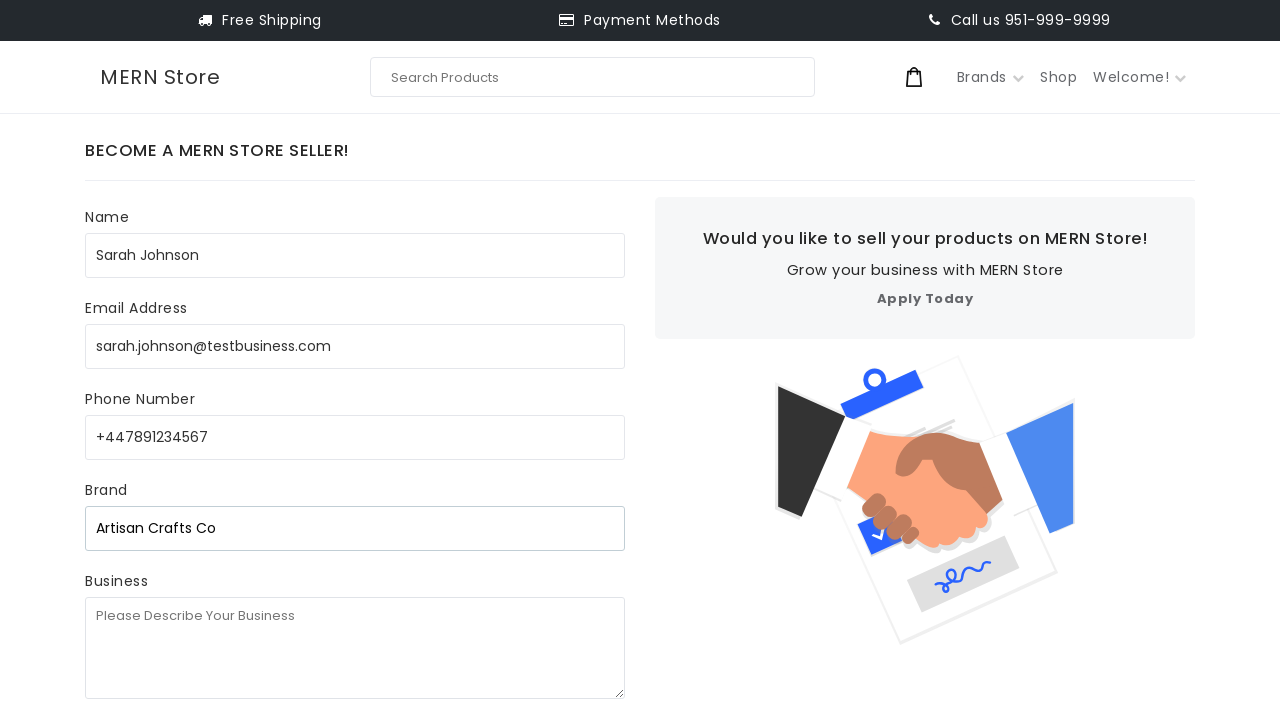

Filled business description field with artisan crafts details on internal:attr=[placeholder="Please Describe Your Business"i]
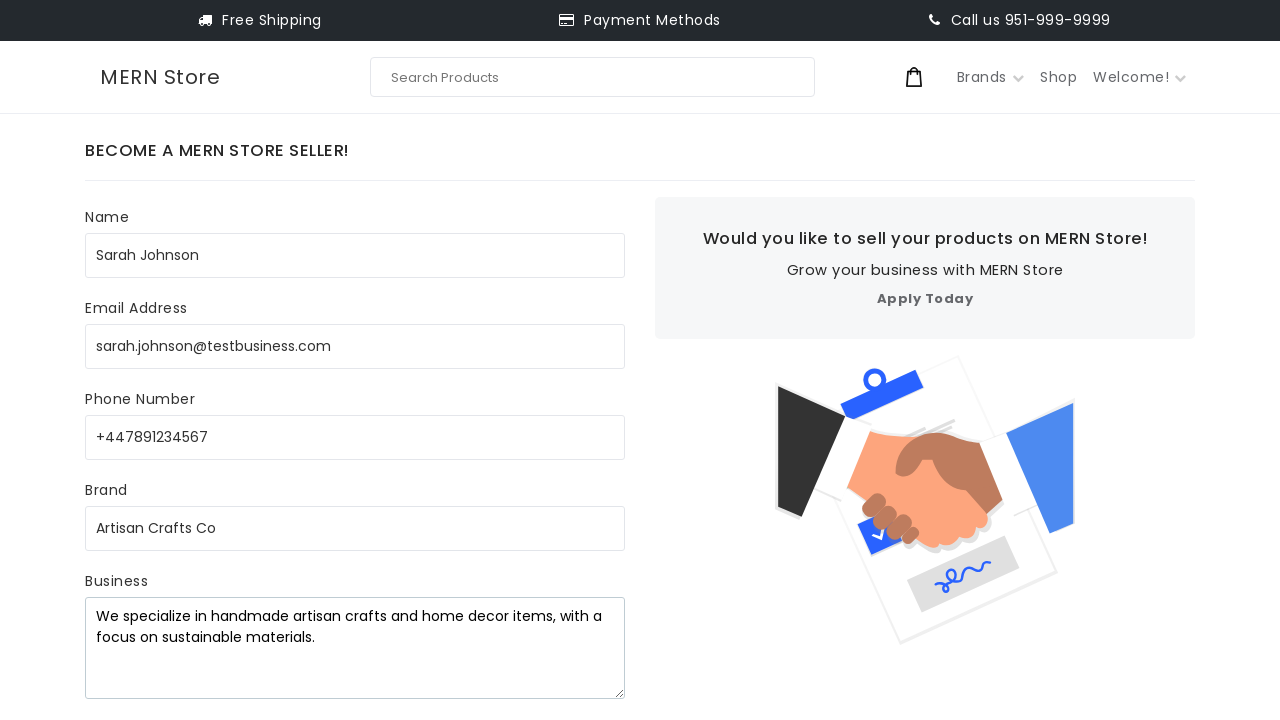

Clicked Submit button to submit seller registration form at (152, 382) on internal:role=button[name="Submit"i]
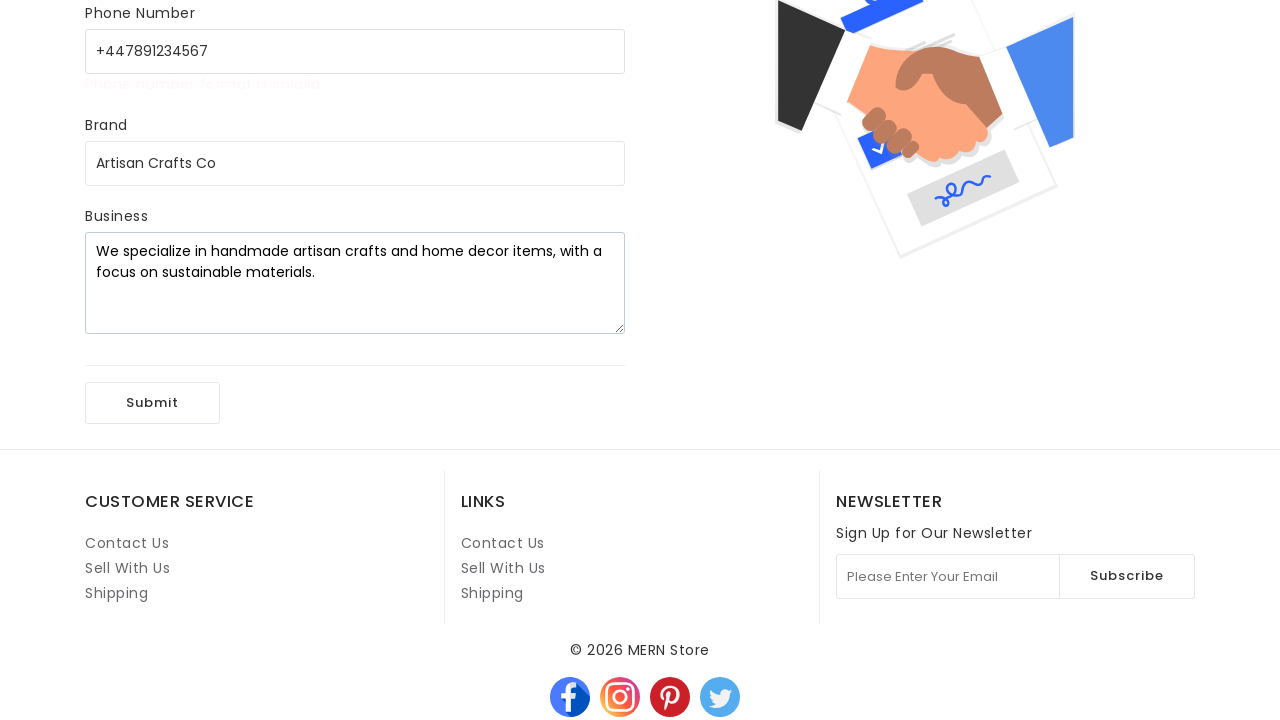

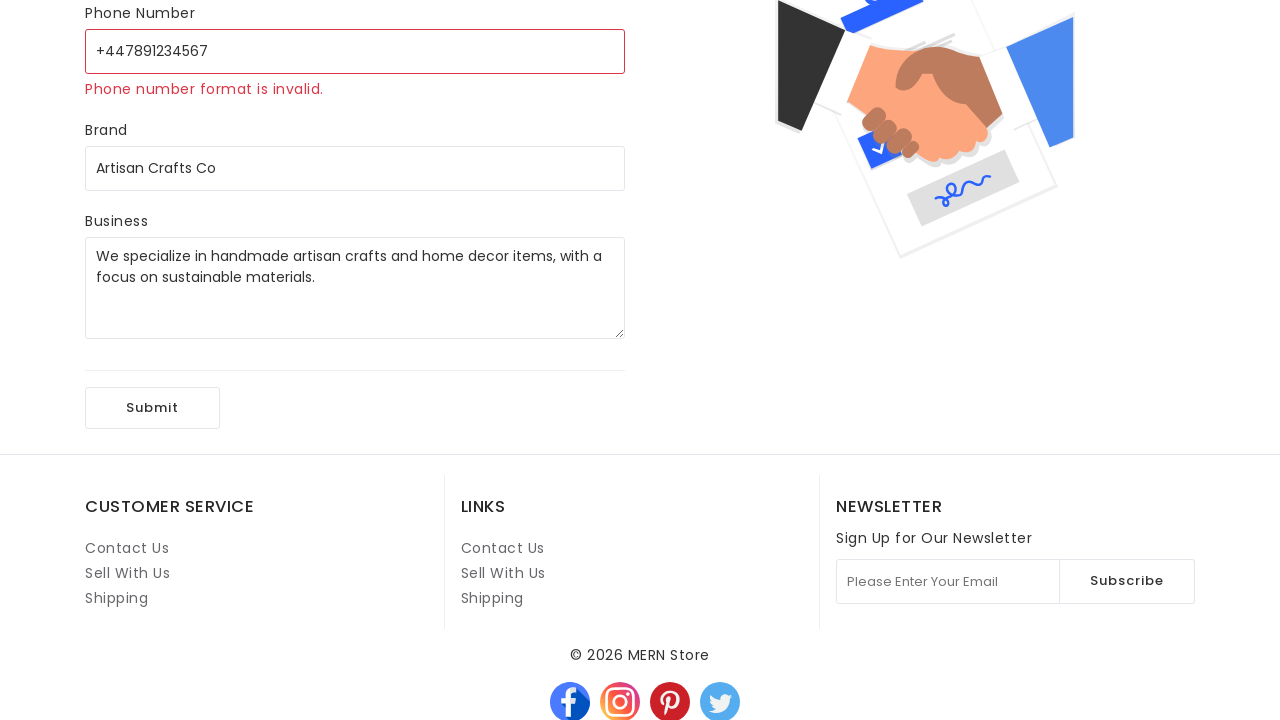